Tests keyboard key press functionality by sending a space key to an input element and verifying the result text displays the correct key pressed.

Starting URL: http://the-internet.herokuapp.com/key_presses

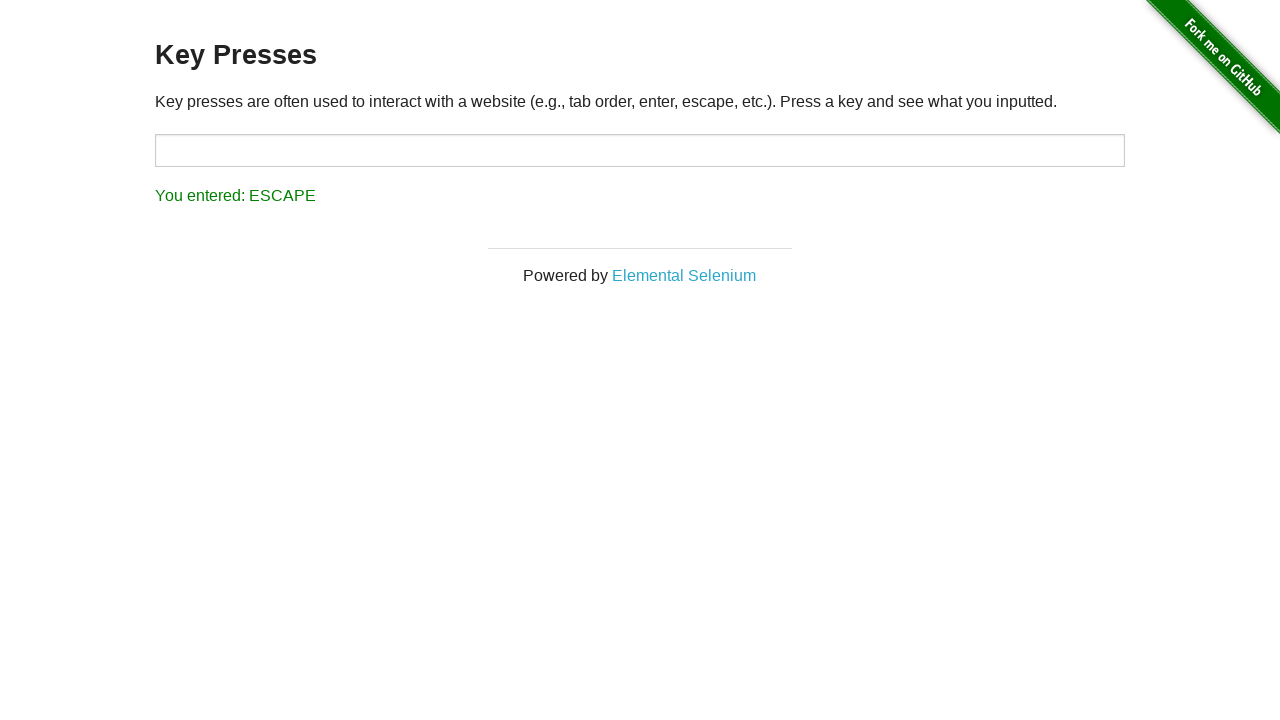

Sent Space key to target input element on #target
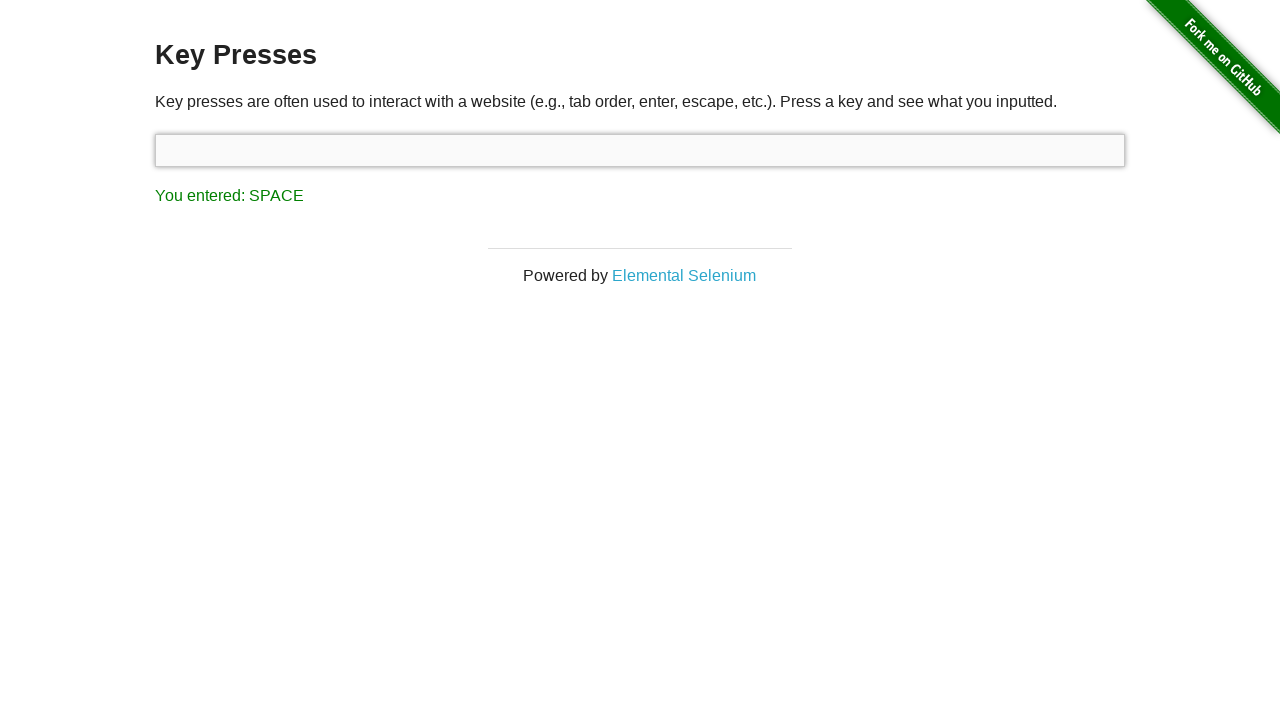

Result element loaded after Space key press
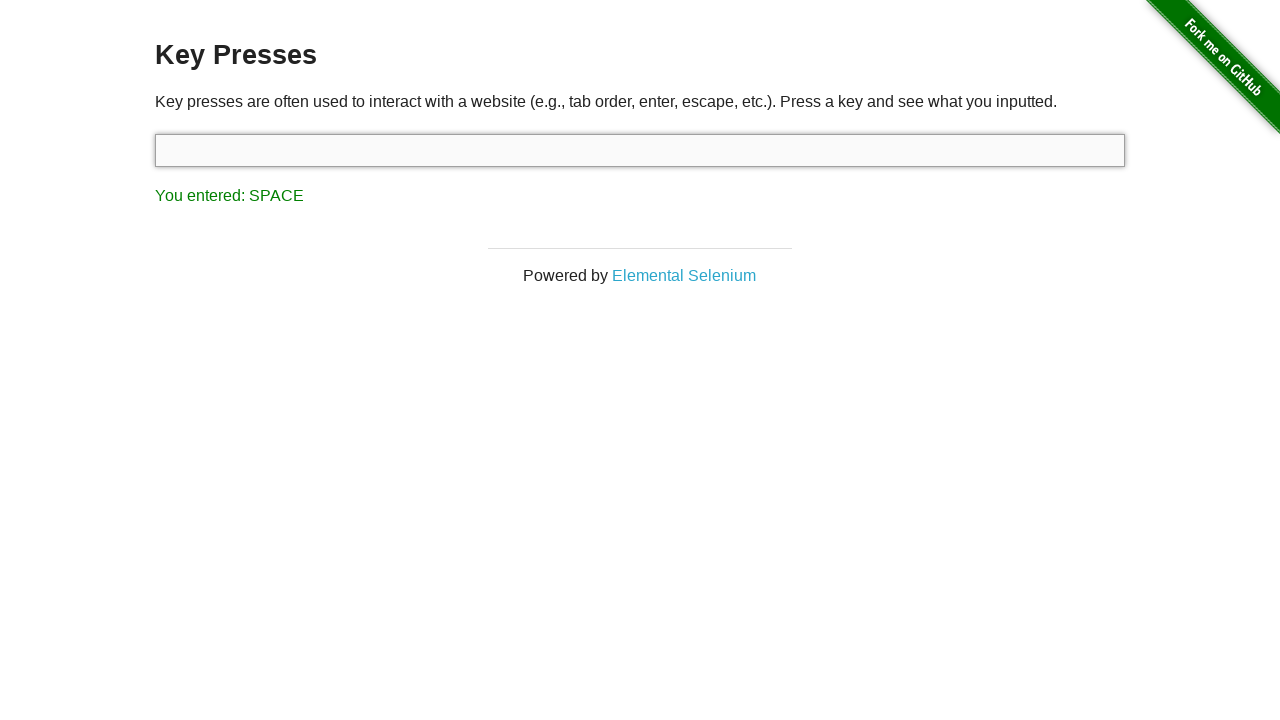

Retrieved result text content
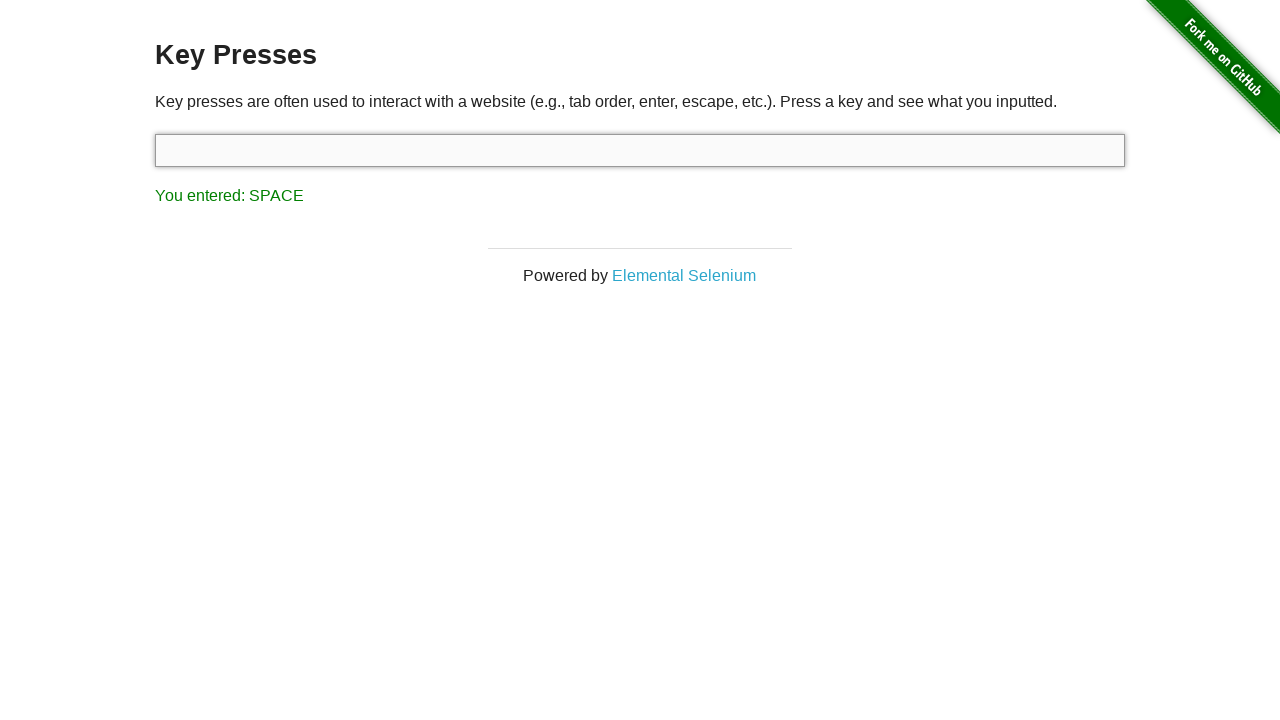

Verified result text shows 'You entered: SPACE'
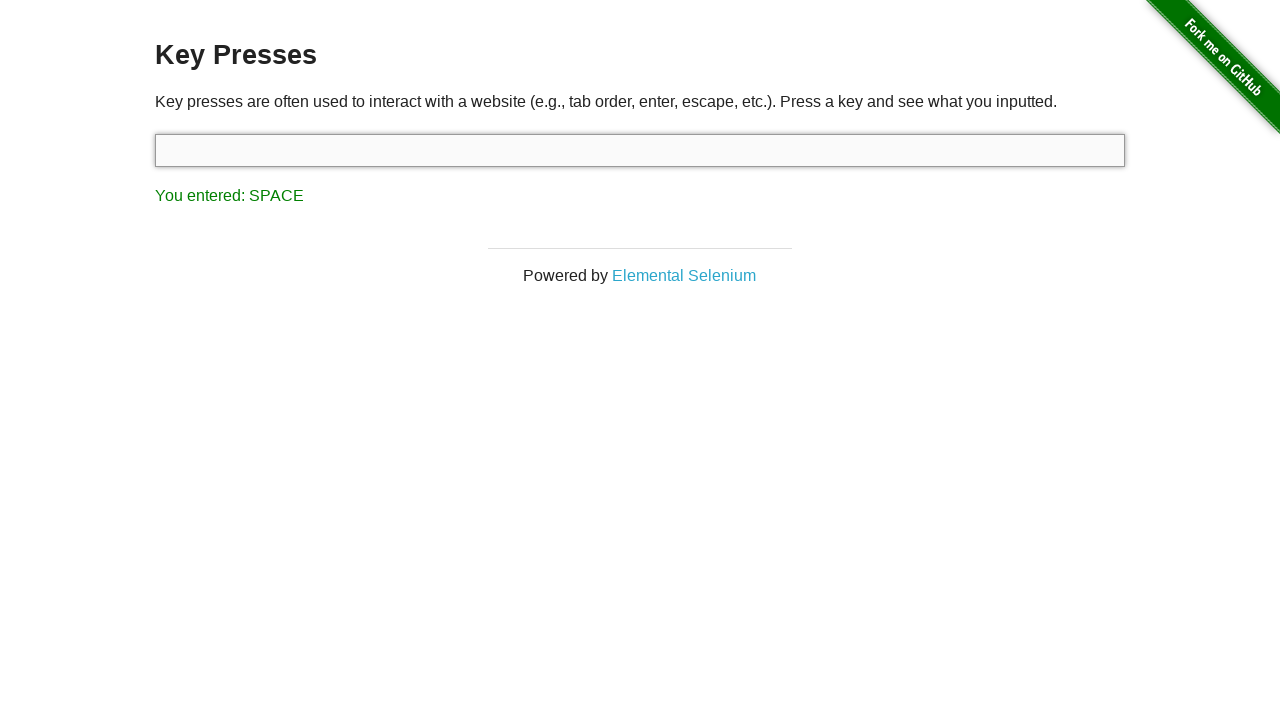

Sent Tab key using keyboard
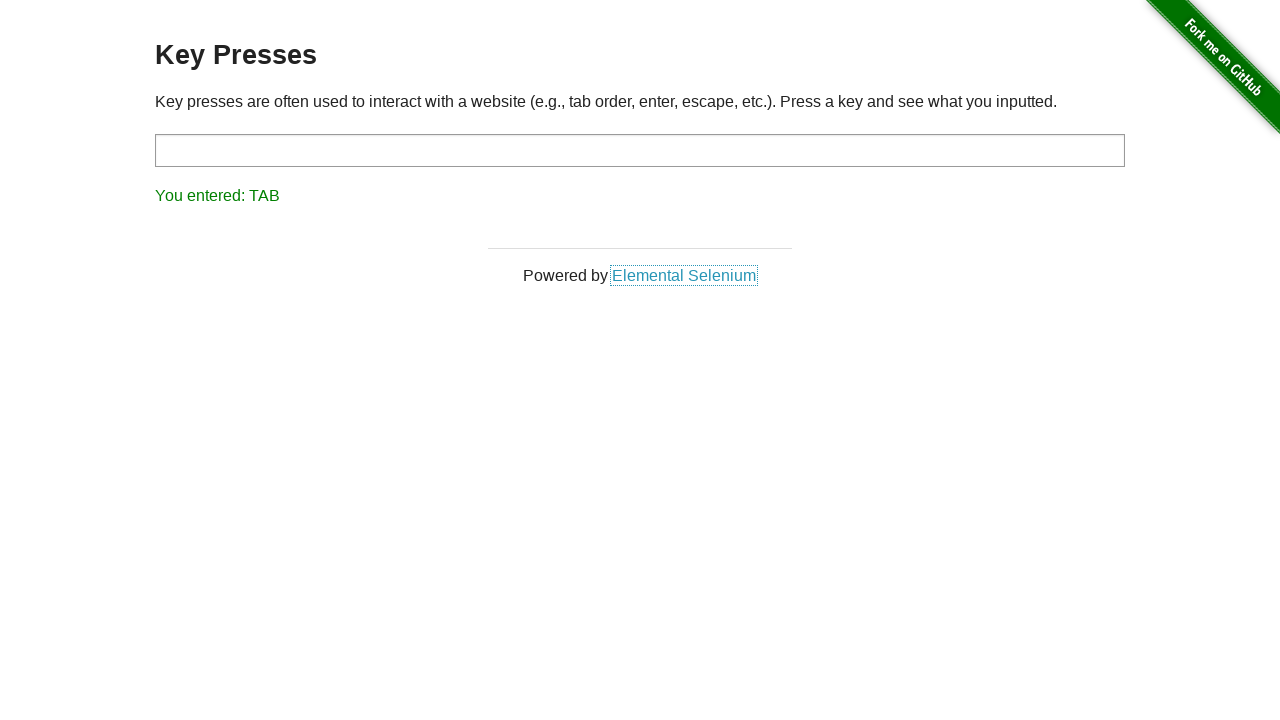

Retrieved result text content after Tab key press
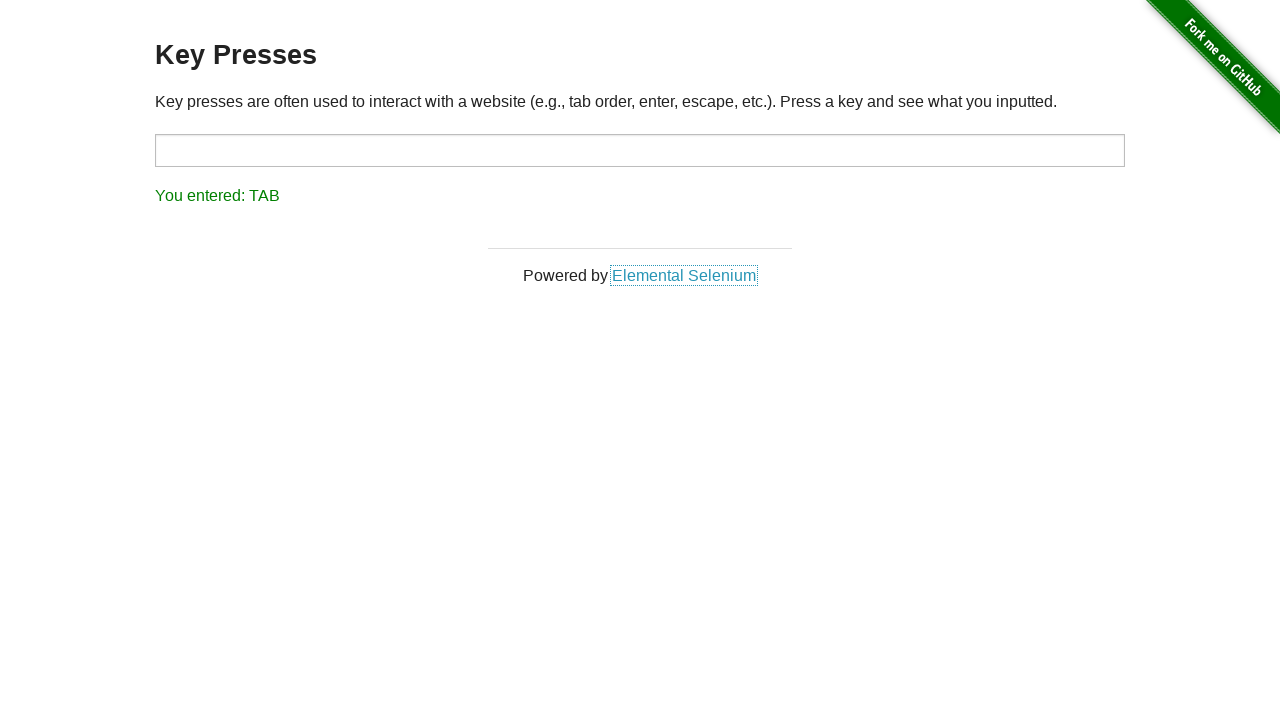

Verified result text shows 'You entered: TAB'
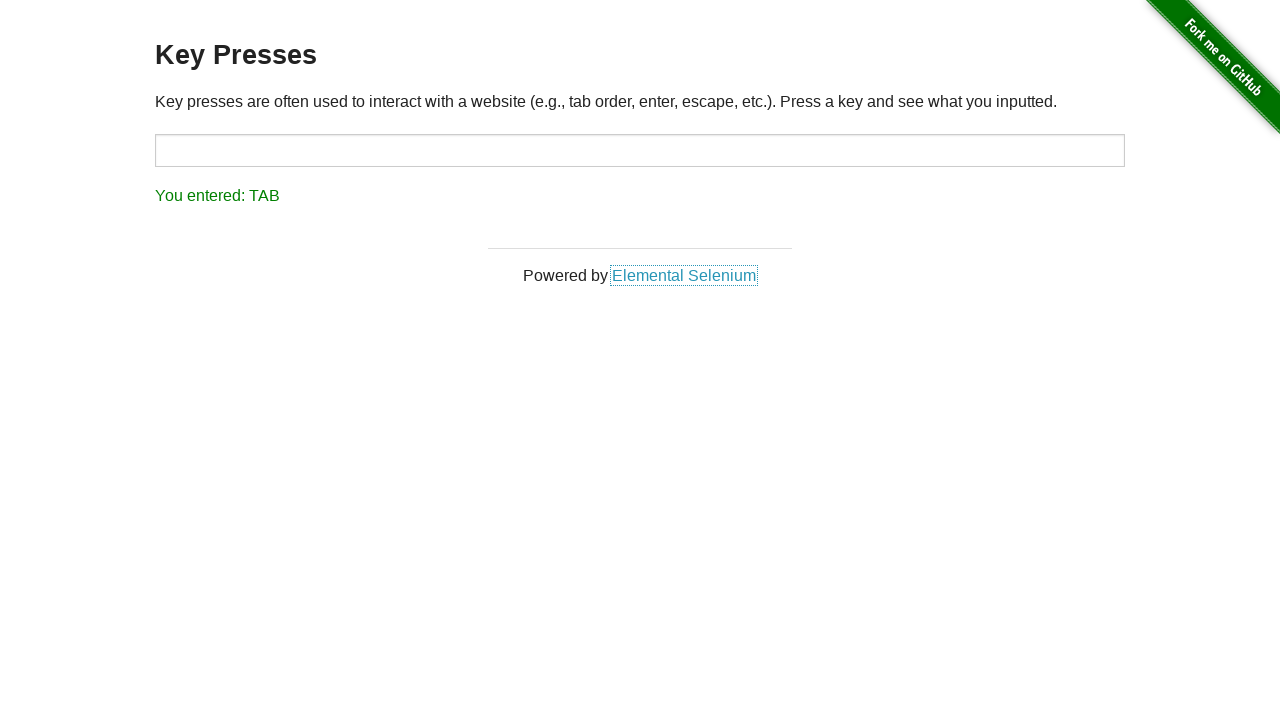

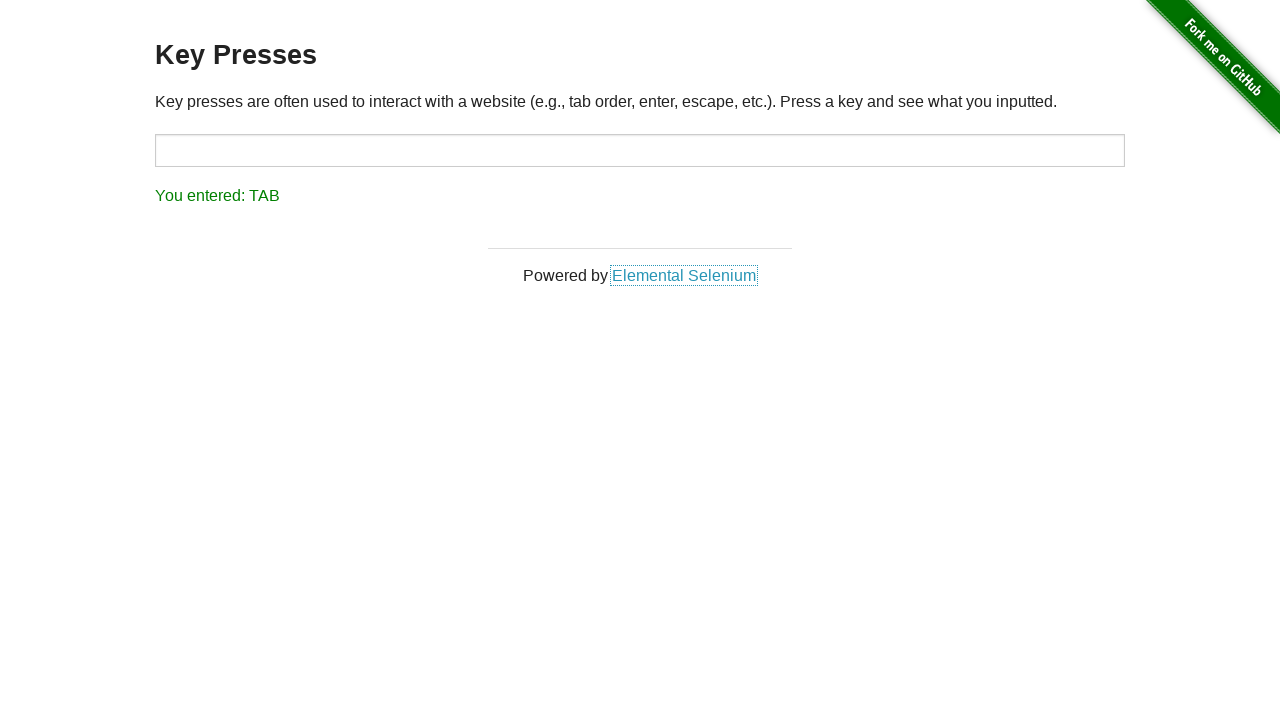